Tests email submission functionality by entering an email address and clicking submit button, then verifying success message appears

Starting URL: https://library-app.firebaseapp.com

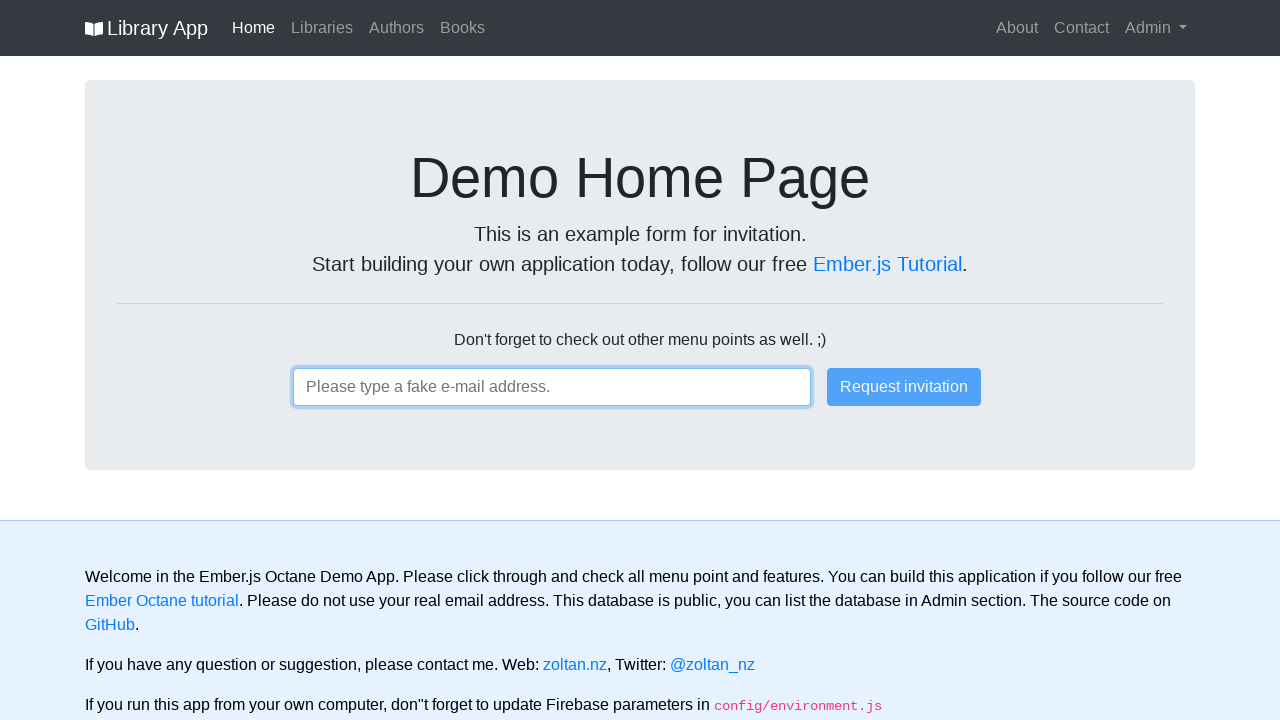

Entered email address 'usuario@email.com' in input field on input
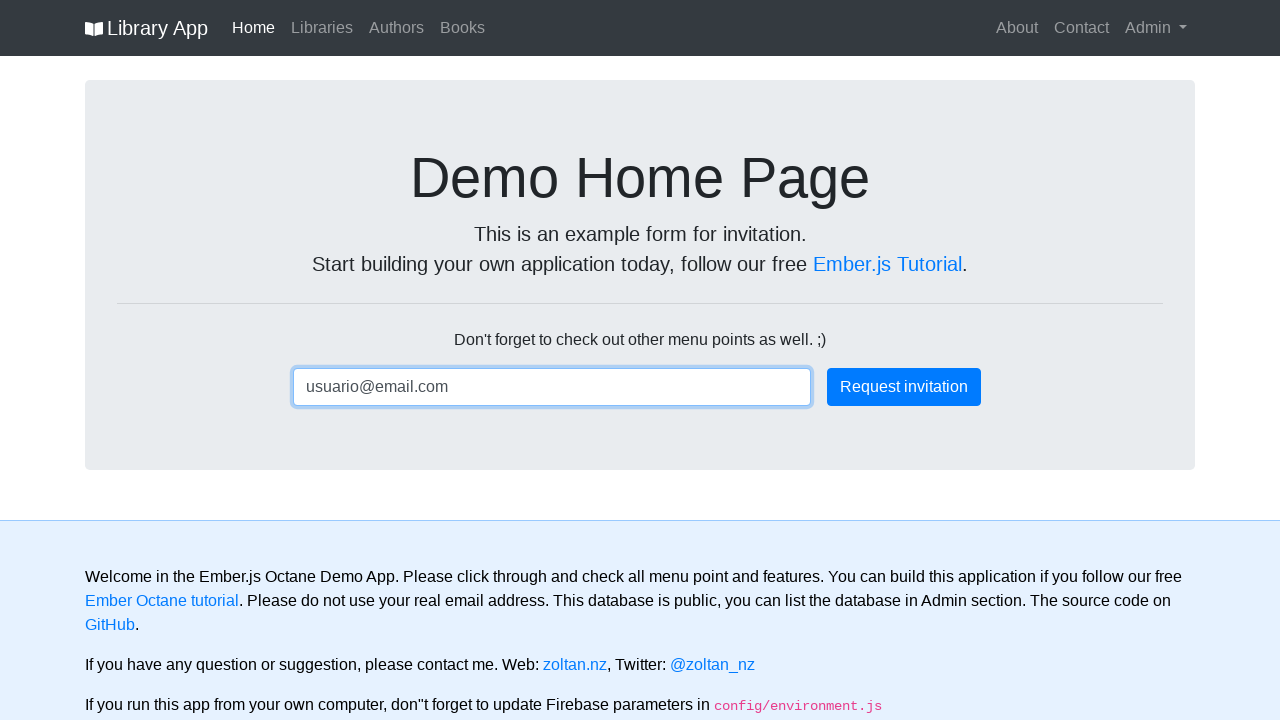

Clicked submit button at (904, 387) on .btn
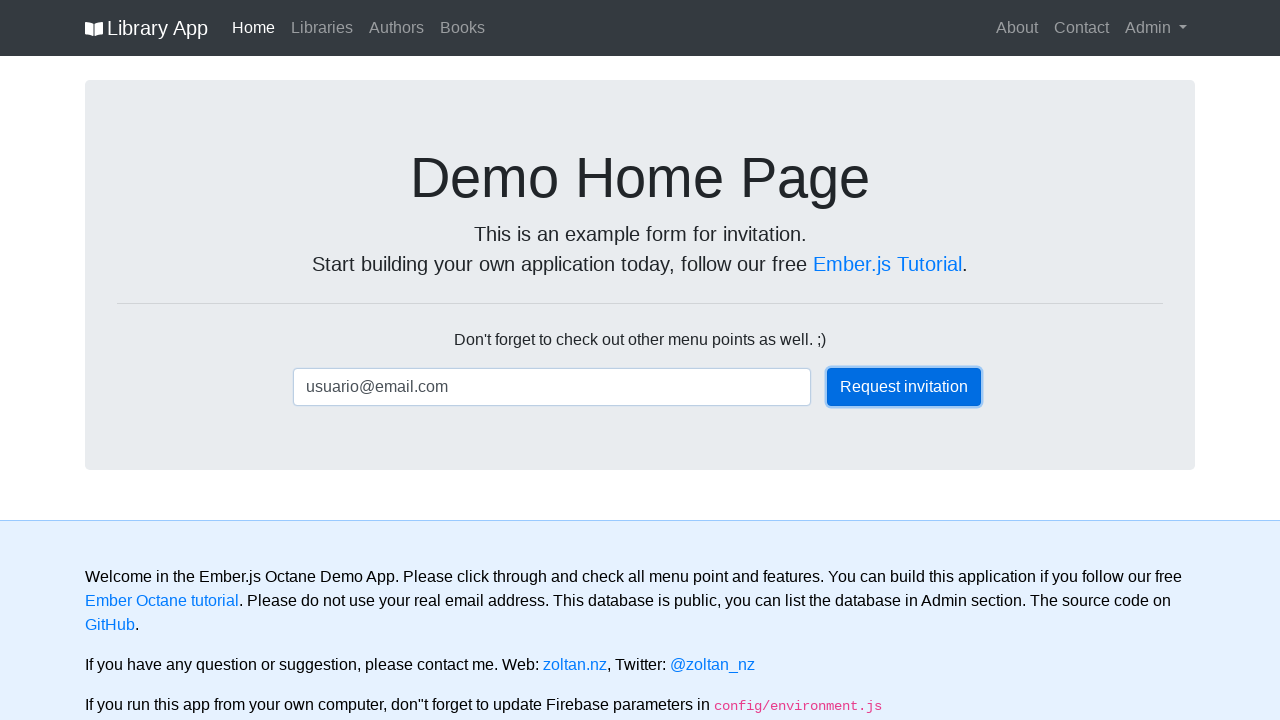

Success alert appeared
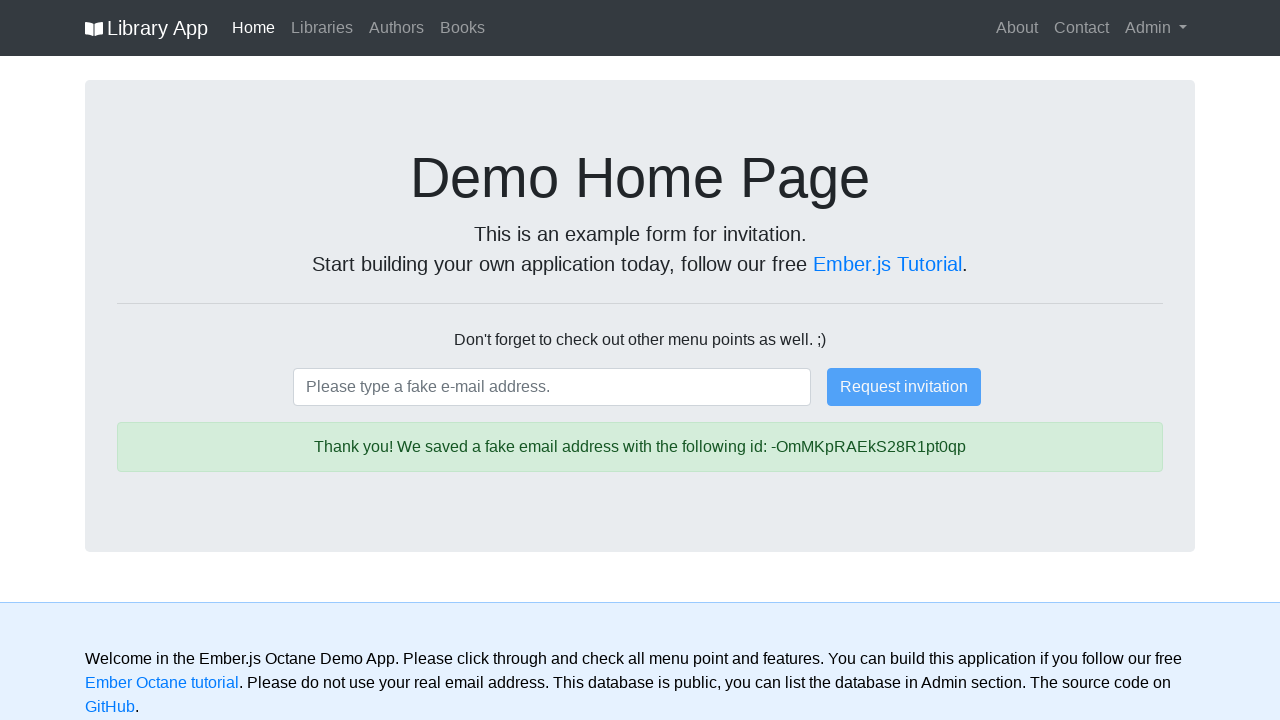

Retrieved success alert text: Thank you! We saved a fake email address with the following id: -OmMKpRAEkS28R1pt0qp
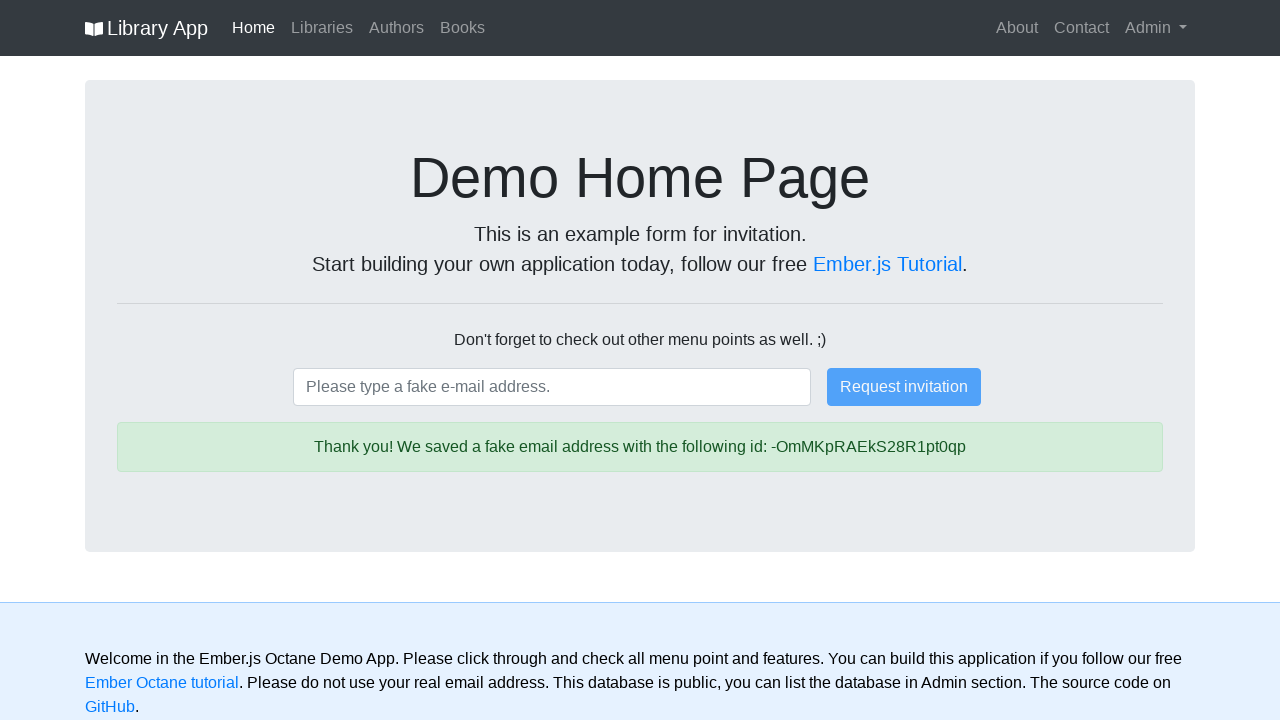

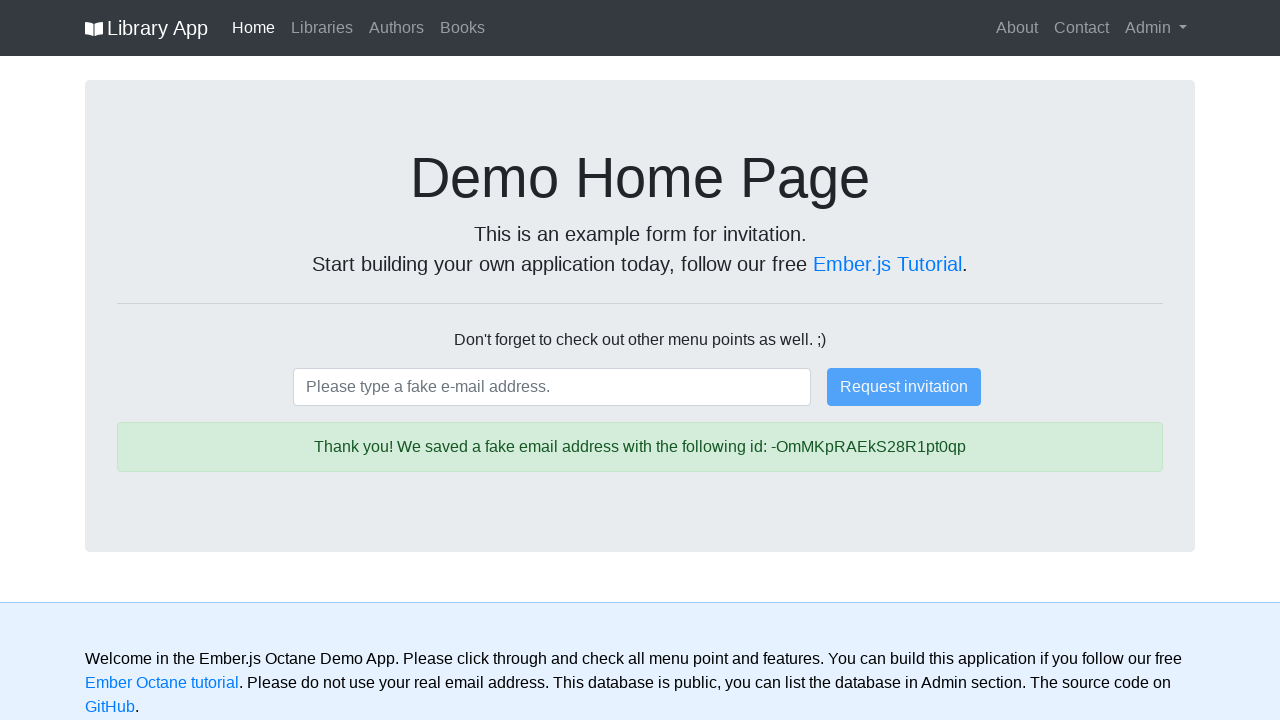